Tests form validation by submitting with an invalid email format (missing @ symbol) to verify email validation errors.

Starting URL: https://demoqa.com/automation-practice-form

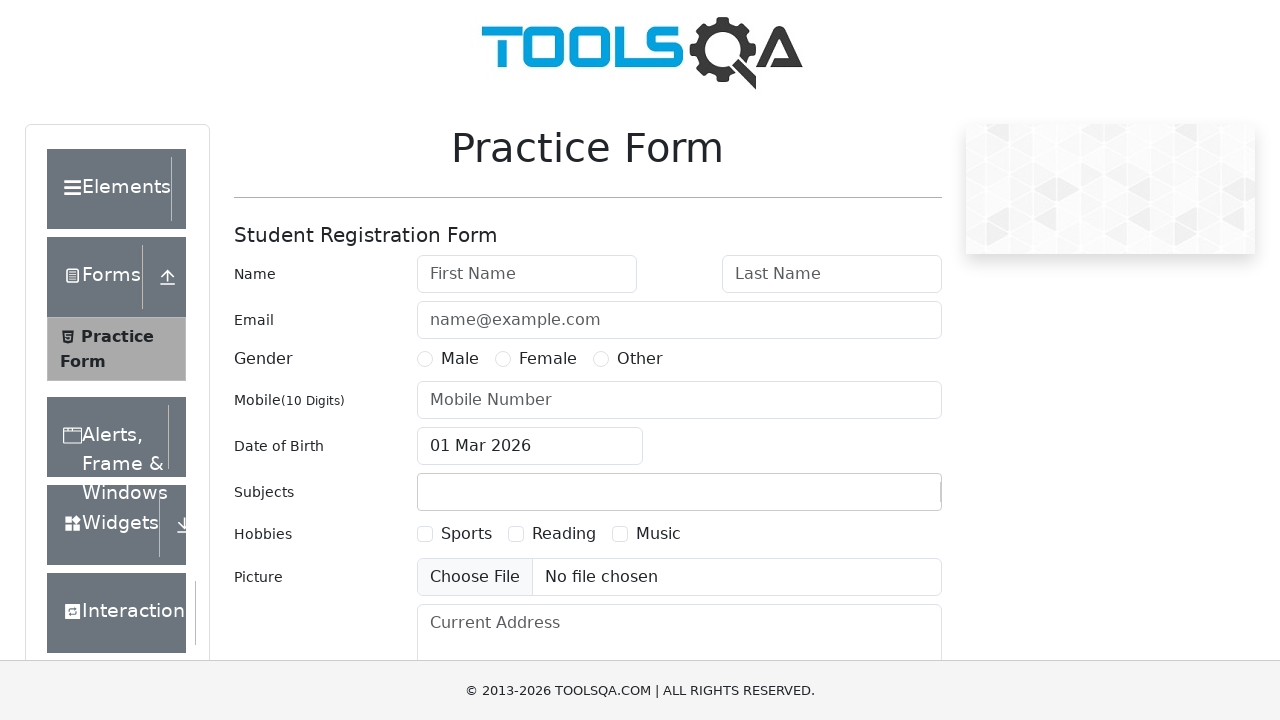

Filled first name field with 'John' on #firstName
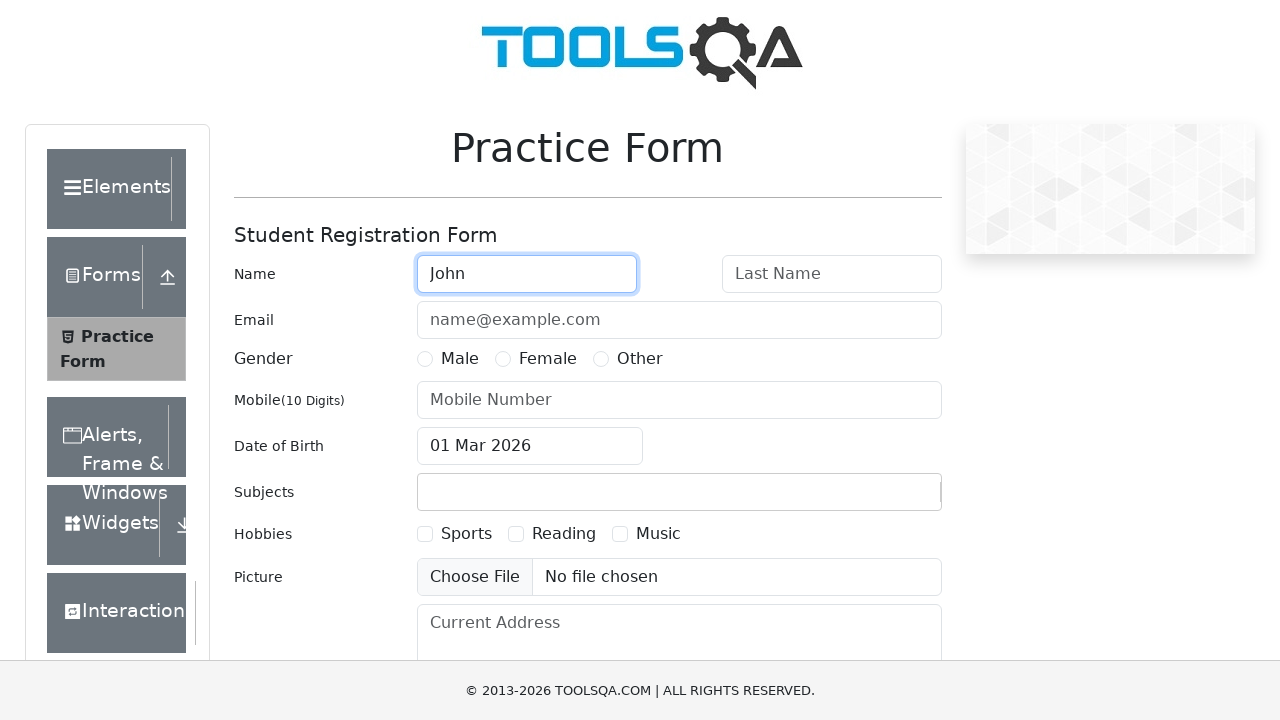

Filled last name field with 'Doe' on #lastName
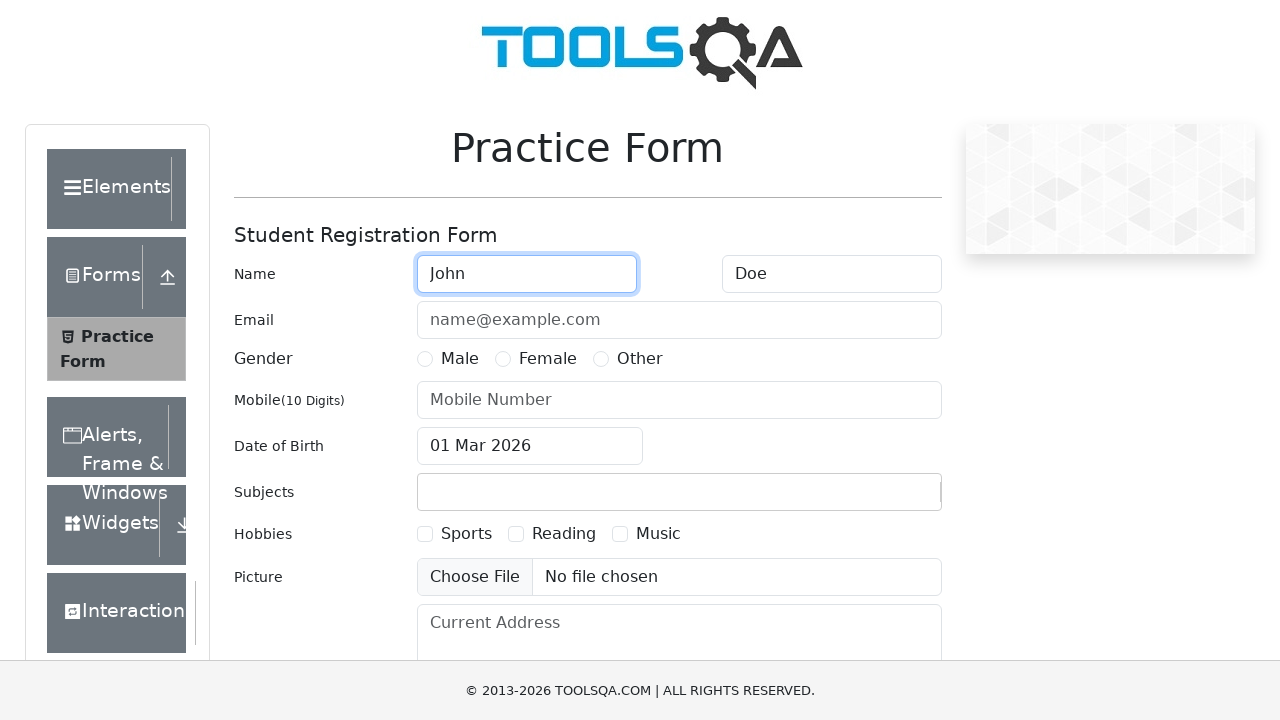

Filled email field with invalid email 'john.doe' (missing @ symbol) on #userEmail
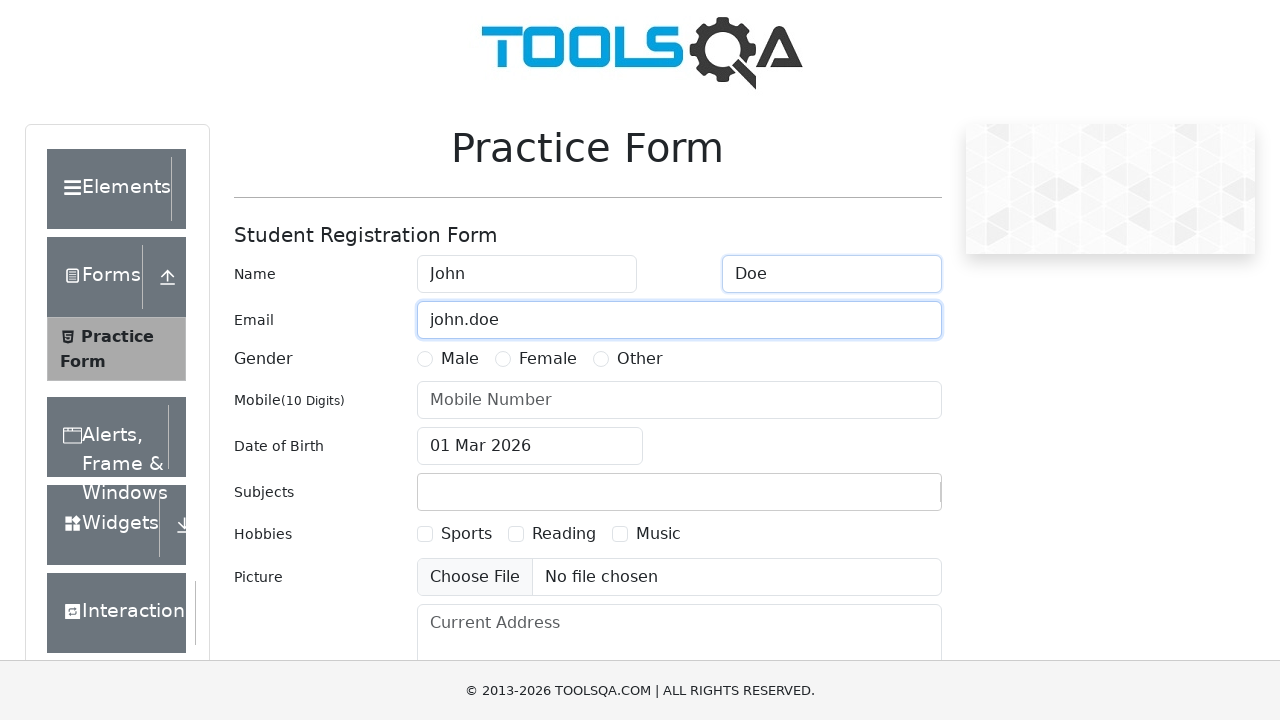

Selected Male gender option at (460, 359) on xpath=//label[text()='Male']
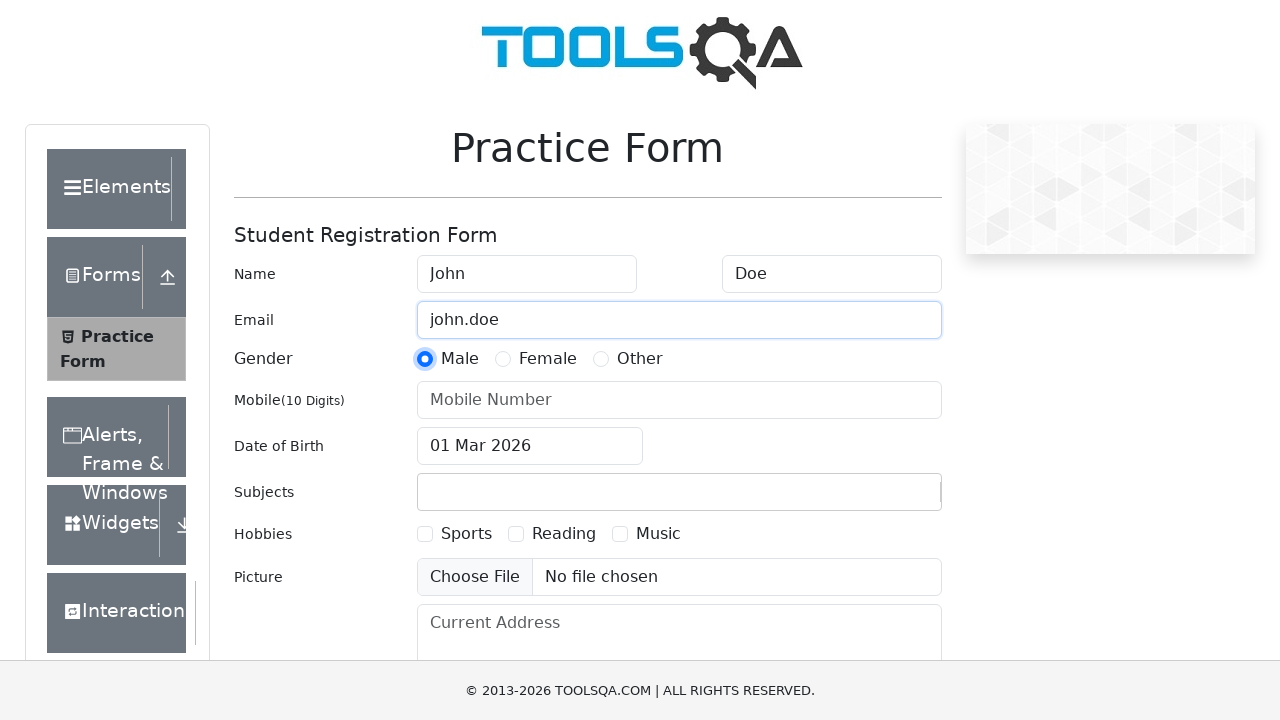

Filled mobile number with '1234567890' on #userNumber
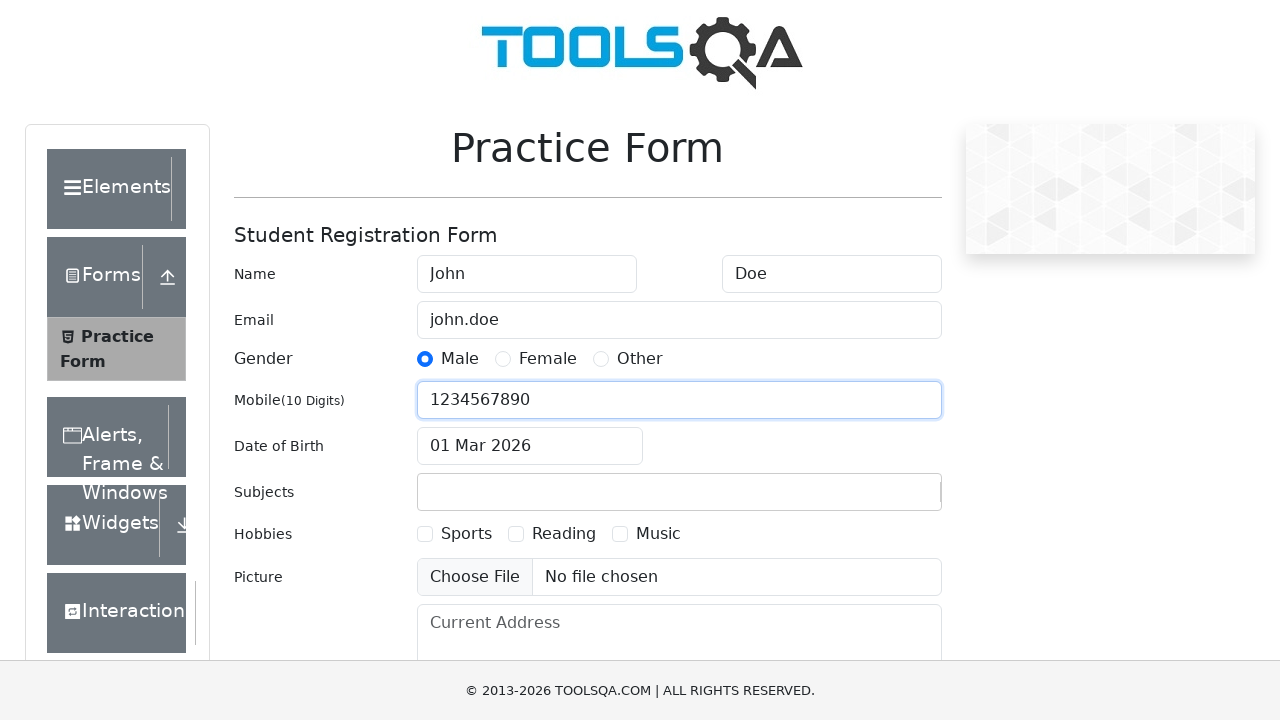

Clicked date of birth input field at (530, 446) on #dateOfBirthInput
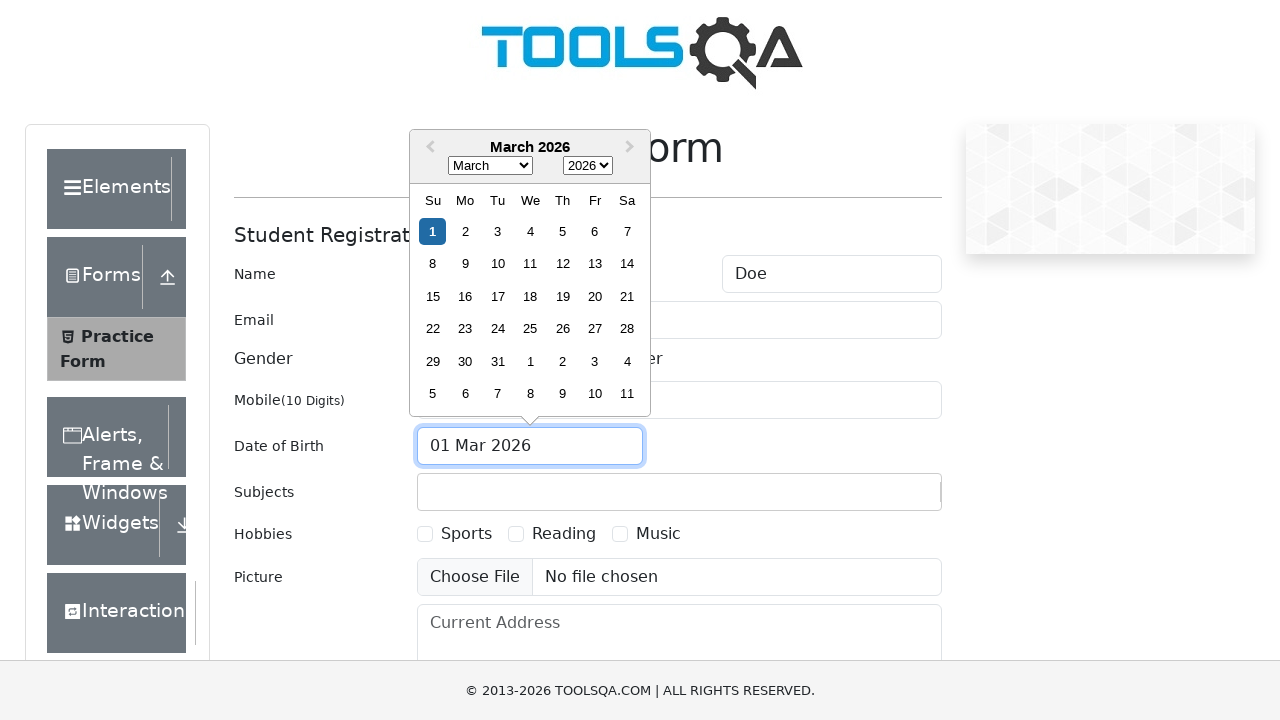

Selected May as the birth month on .react-datepicker__month-select
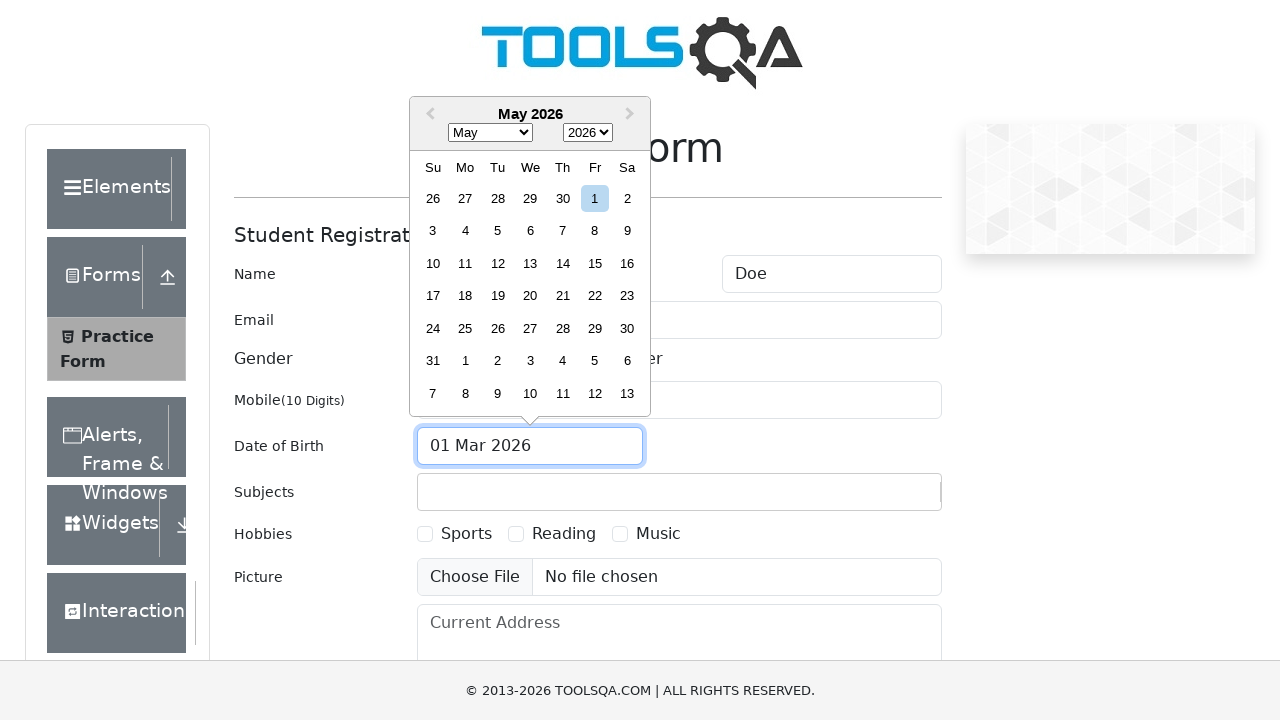

Selected 1995 as the birth year on .react-datepicker__year-select
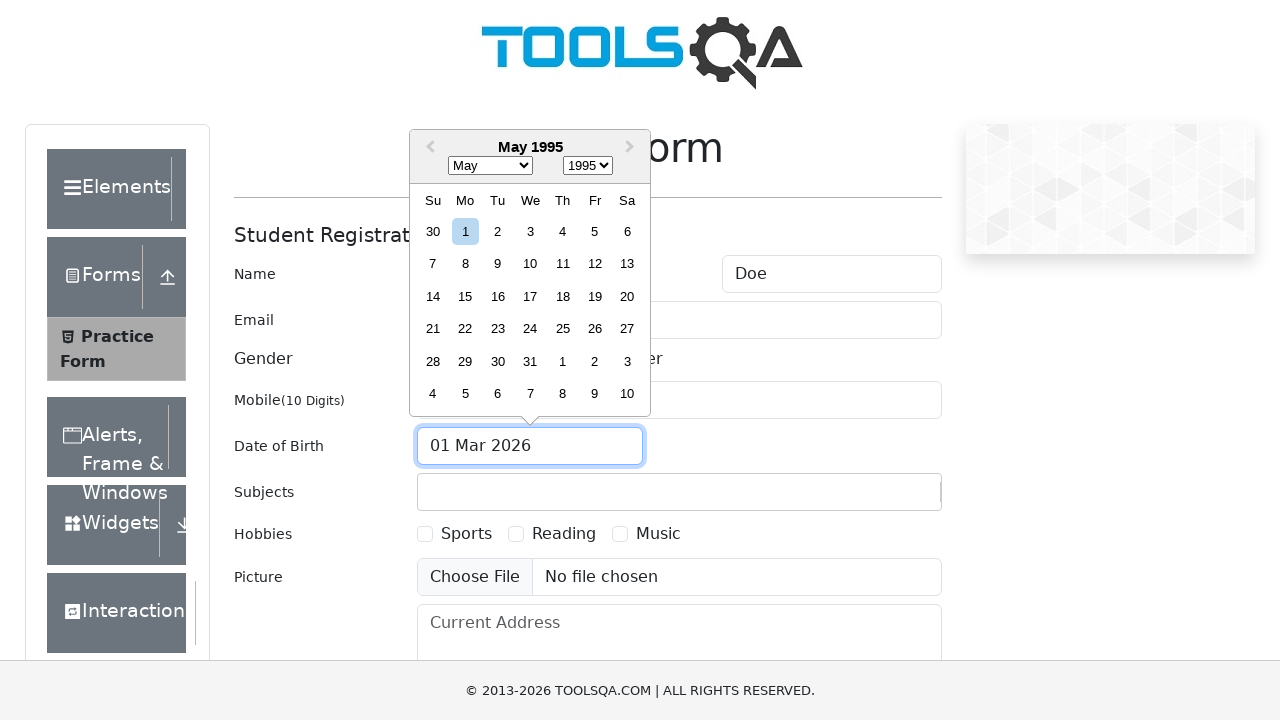

Selected 15th day of the month for birth date at (465, 296) on .react-datepicker__day--015
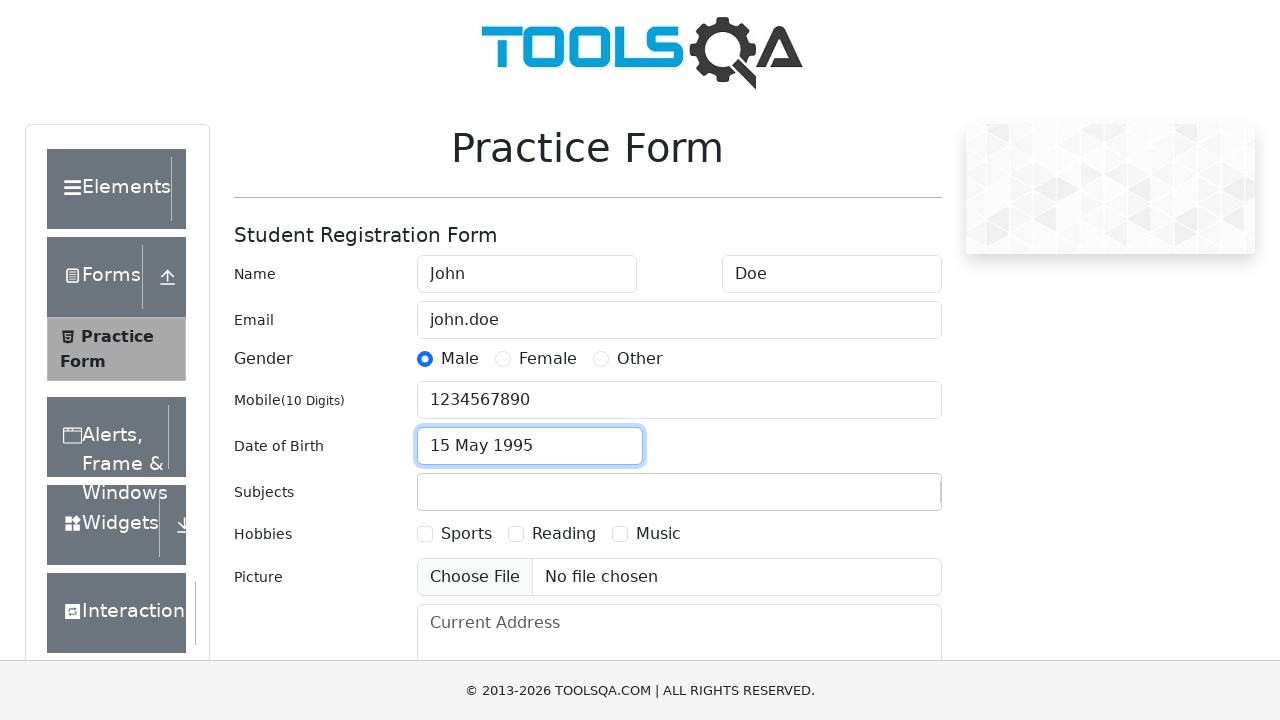

Filled subjects input with 'Maths' on #subjectsInput
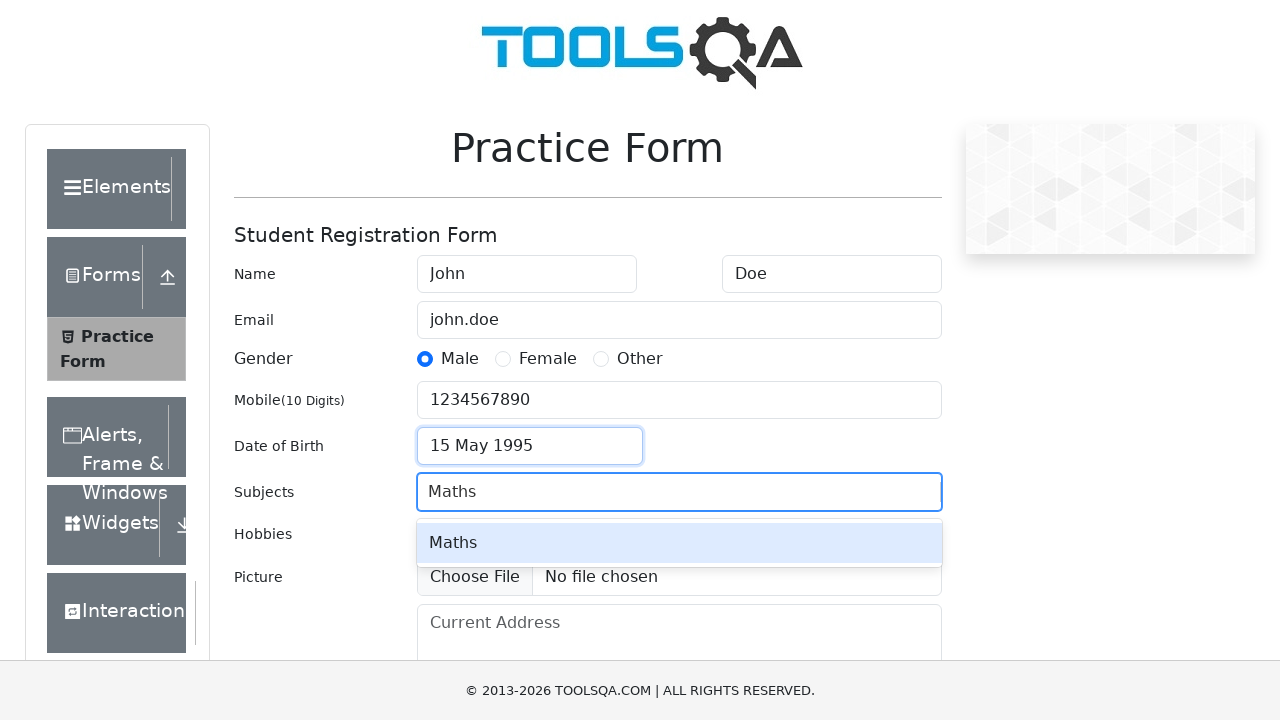

Pressed Enter to confirm Maths subject selection on #subjectsInput
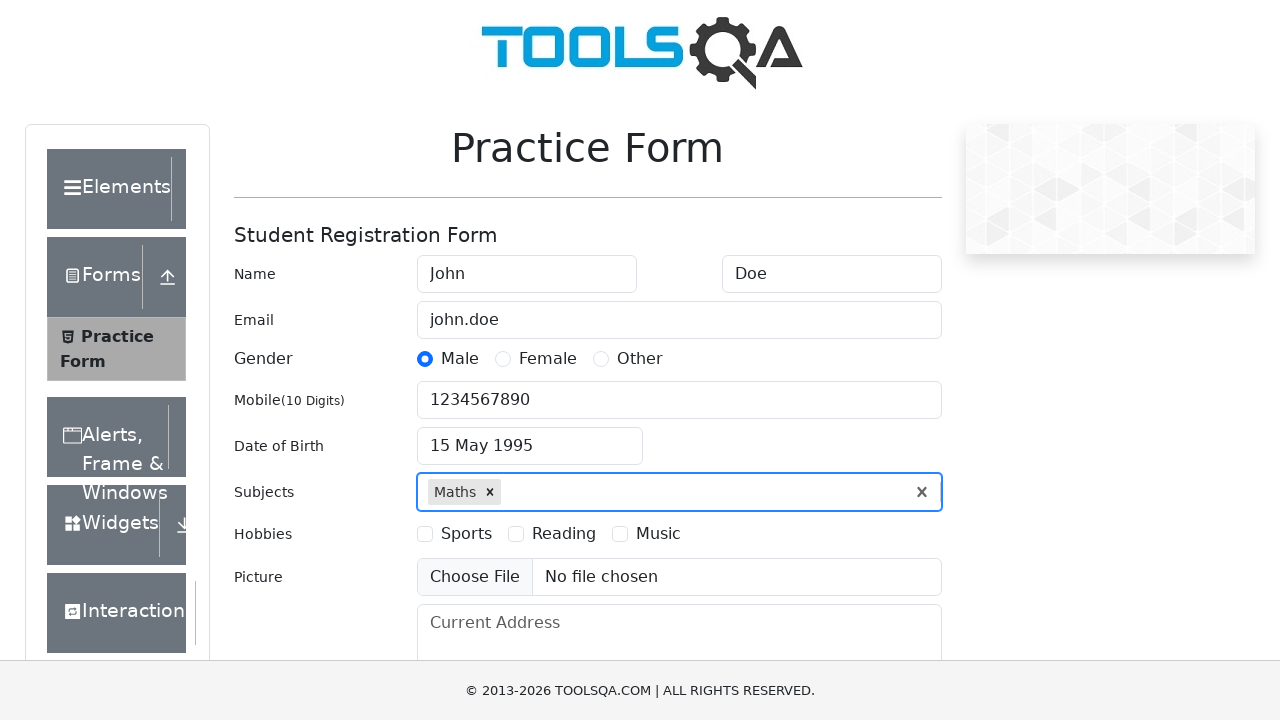

Selected Sports hobby option at (466, 534) on xpath=//label[text()='Sports']
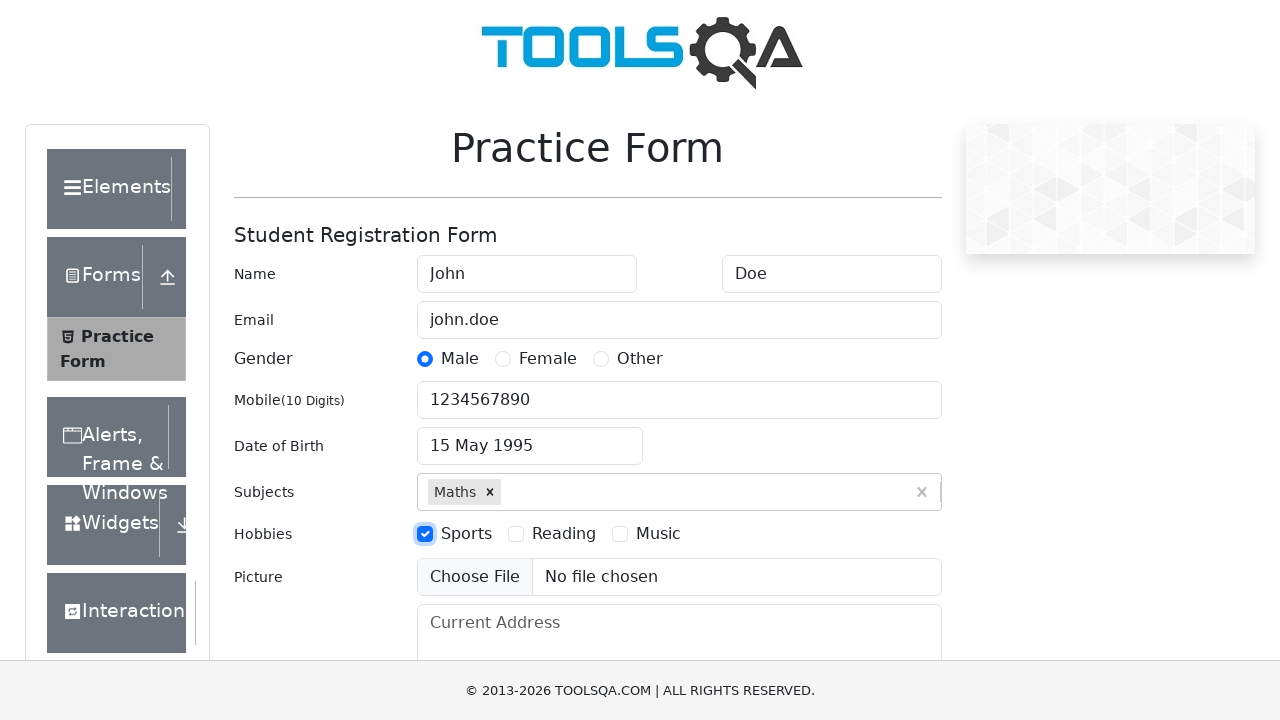

Filled current address with '123 Main St, Anytown, USA' on #currentAddress
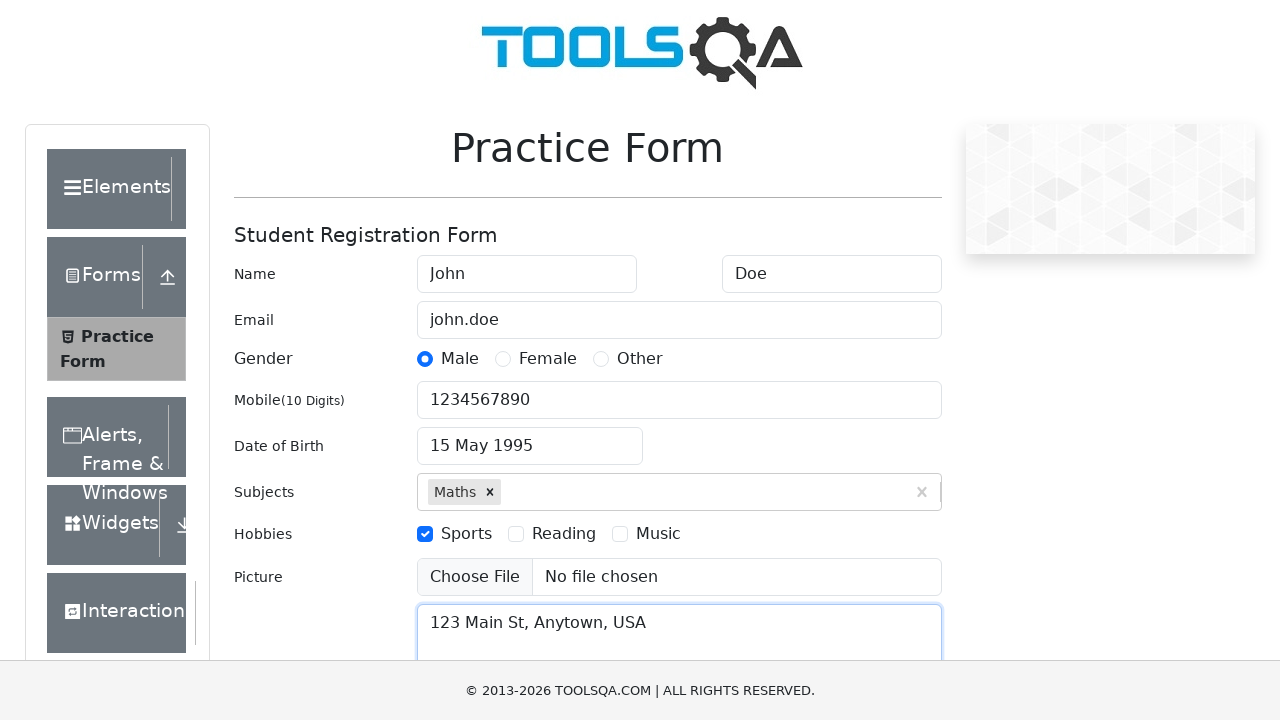

Clicked state dropdown at (527, 437) on #state
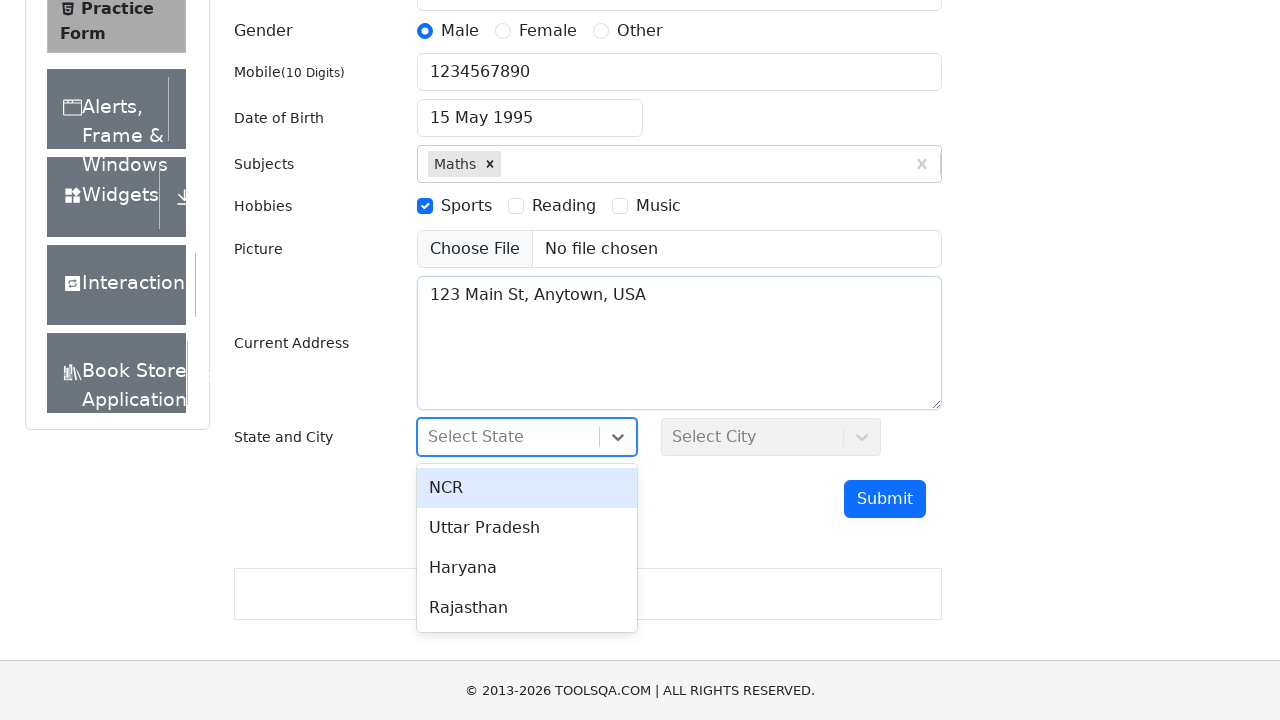

Selected NCR as the state at (527, 488) on xpath=//div[contains(text(), 'NCR')]
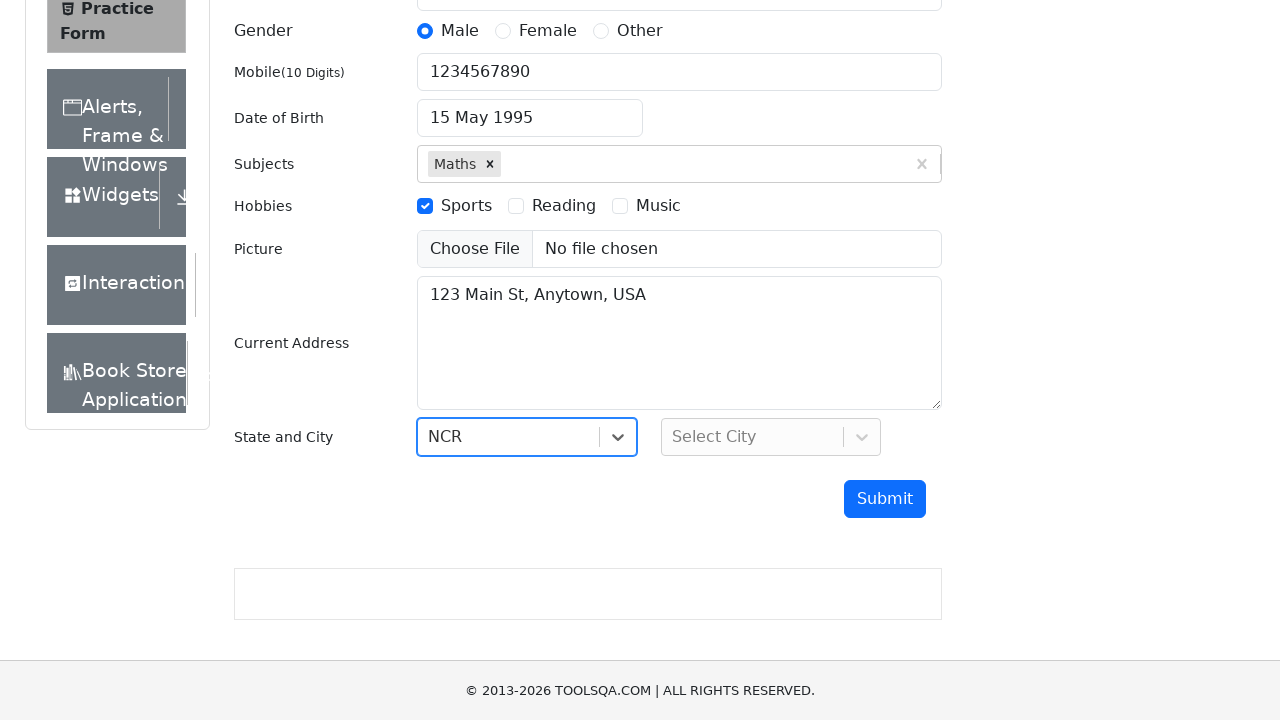

Clicked city dropdown at (771, 437) on #city
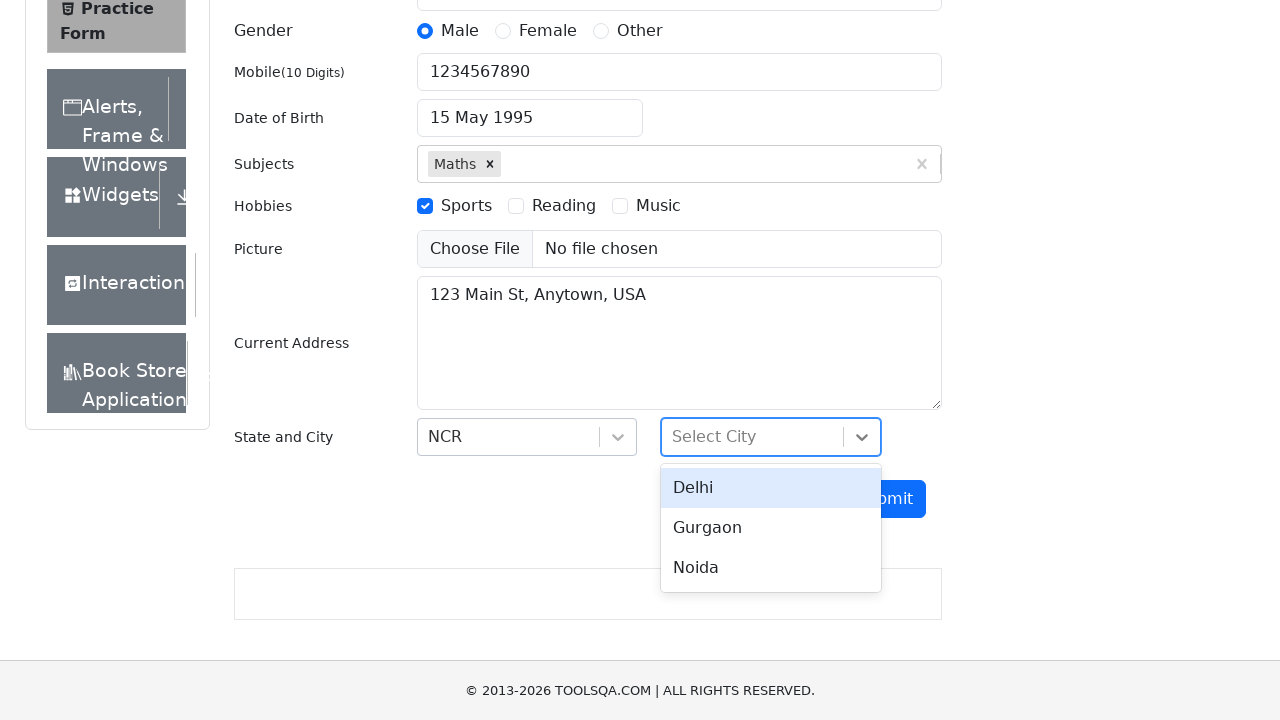

Selected Delhi as the city at (771, 488) on xpath=//div[contains(text(), 'Delhi')]
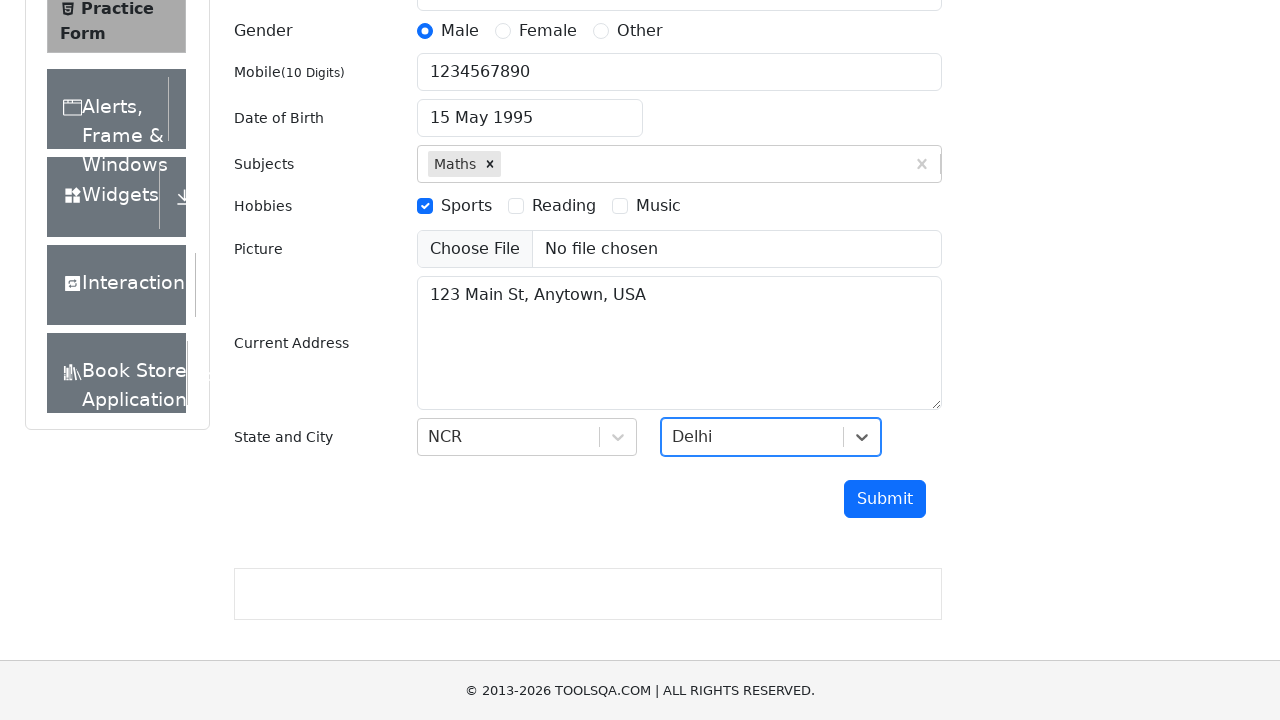

Clicked submit button to submit the form with invalid email at (885, 499) on #submit
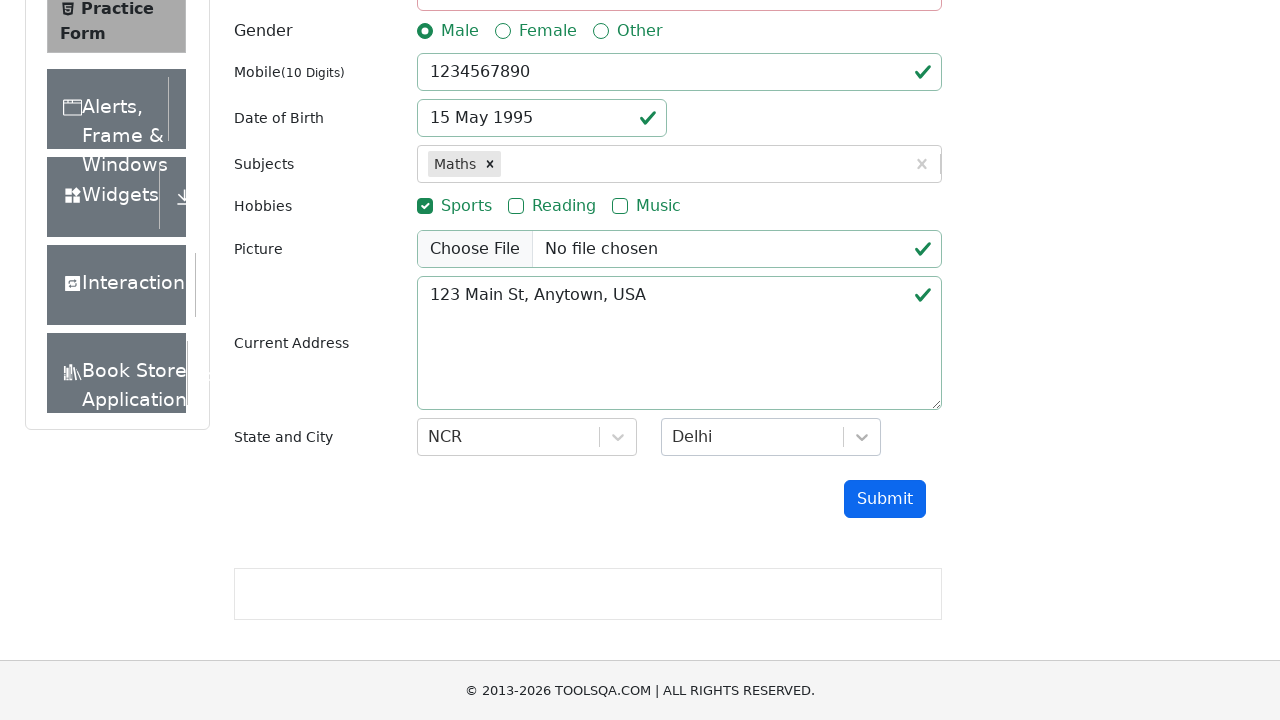

Waited 1 second for email validation error to appear
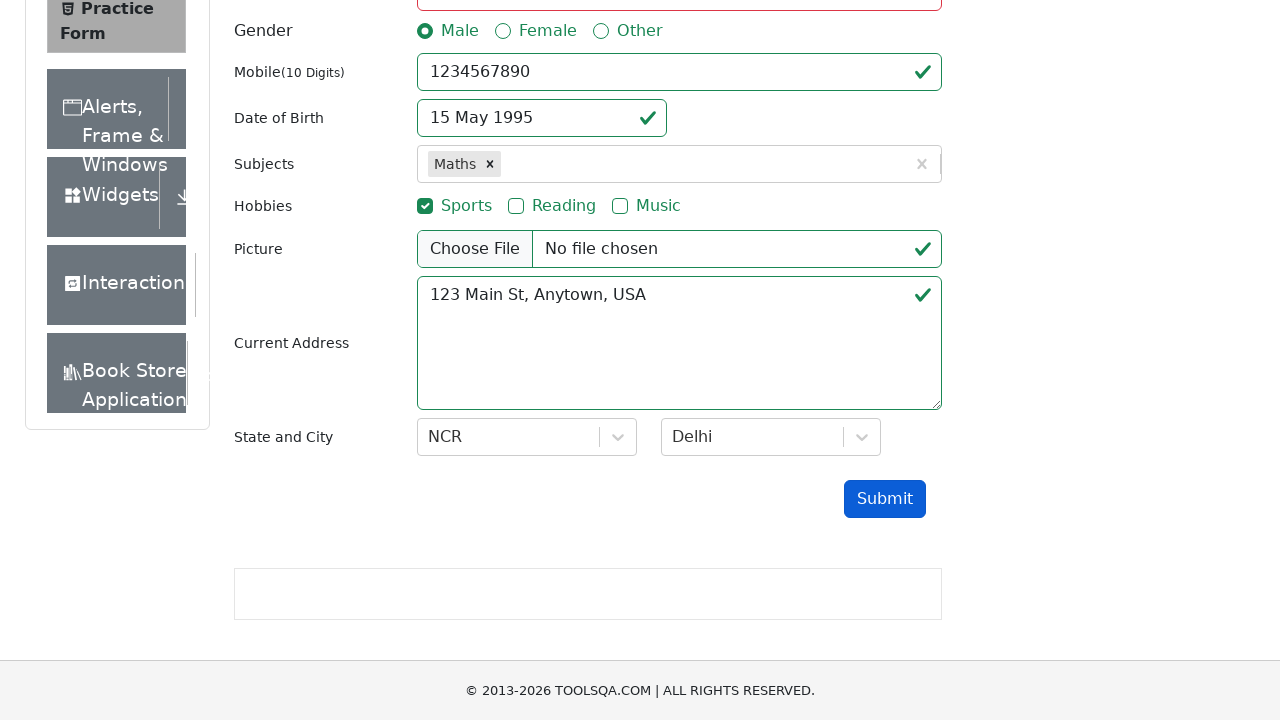

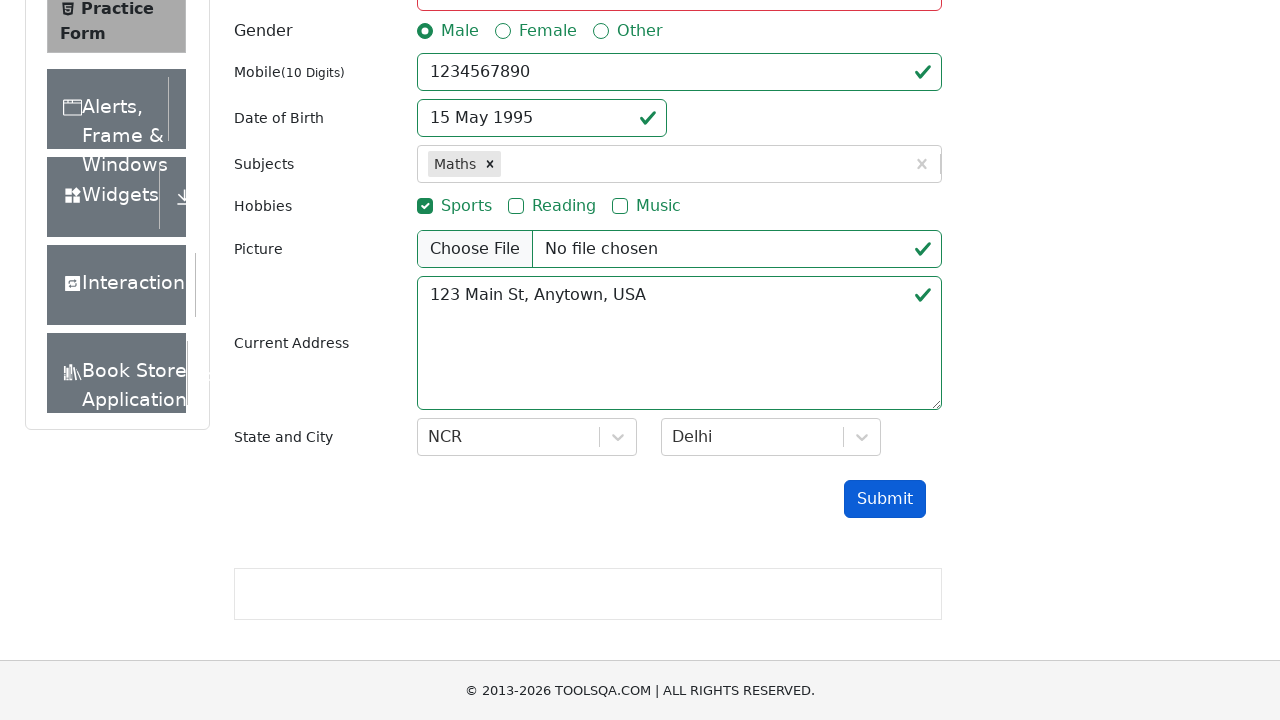